Tests form submission by filling out first name, last name, and email fields

Starting URL: http://secure-retreat-92358.herokuapp.com/

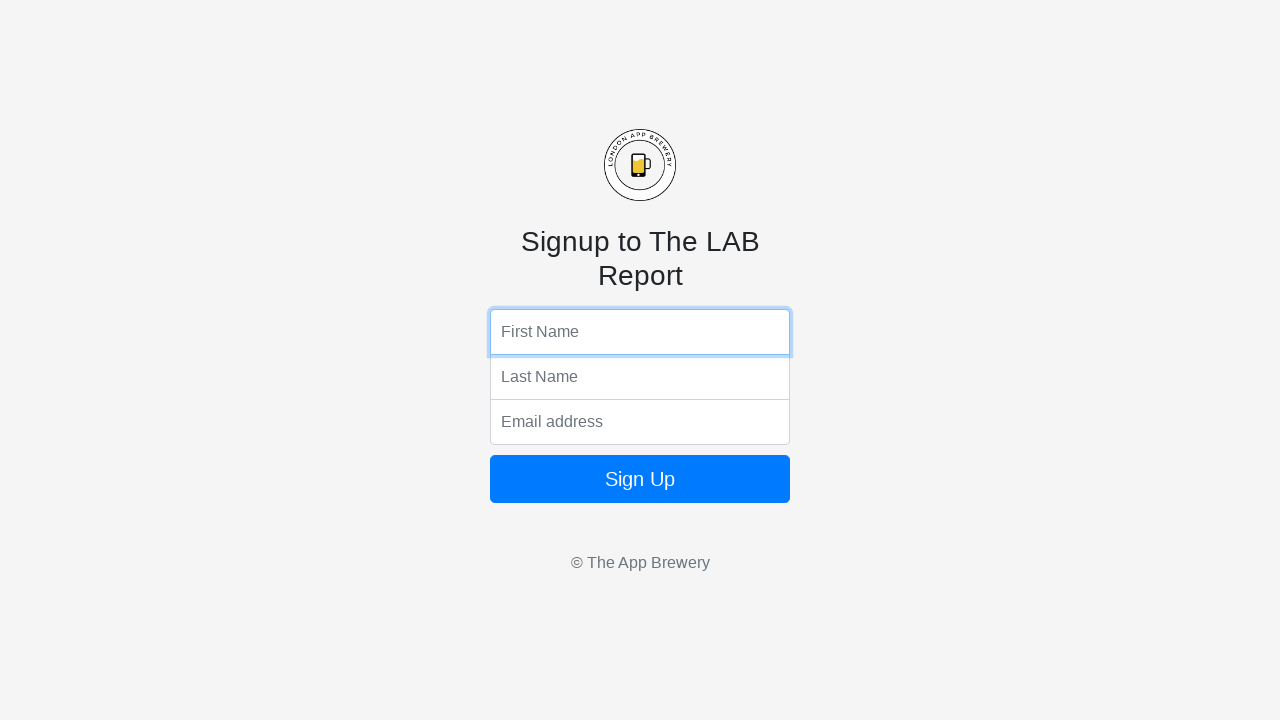

Filled first name field with 'John' on input[name='fName']
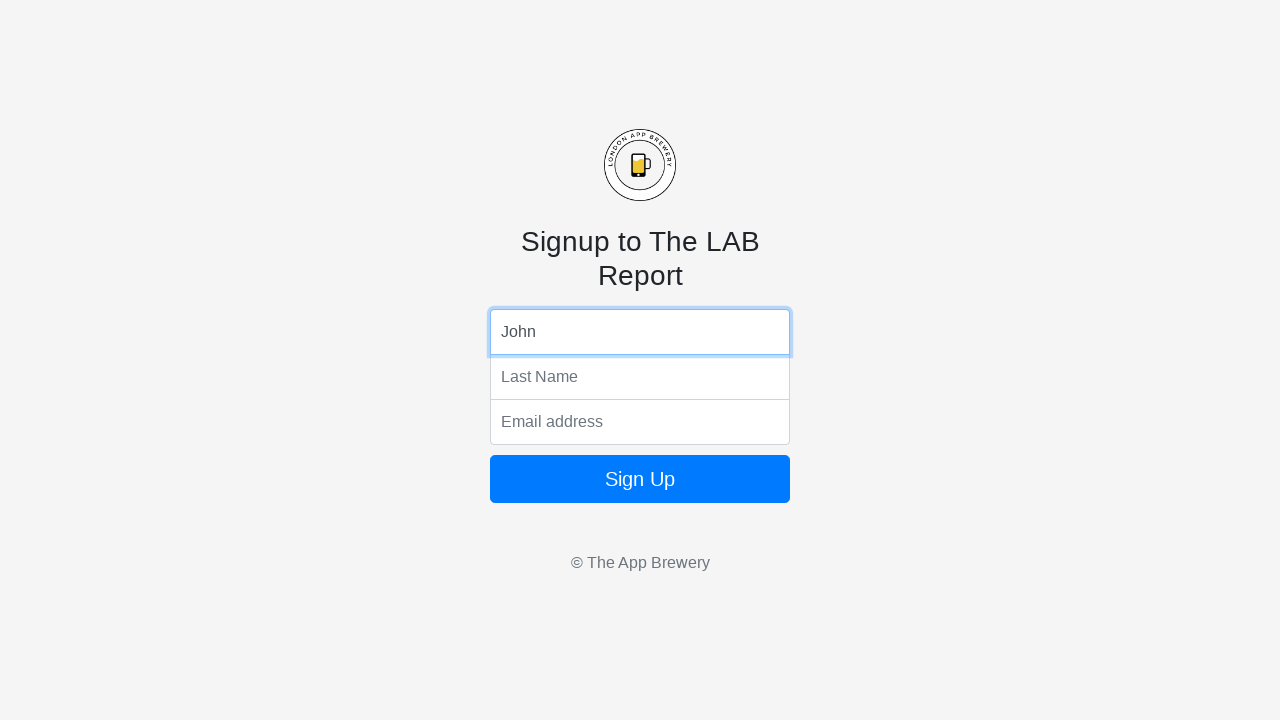

Filled last name field with 'Smith' on input[name='lName']
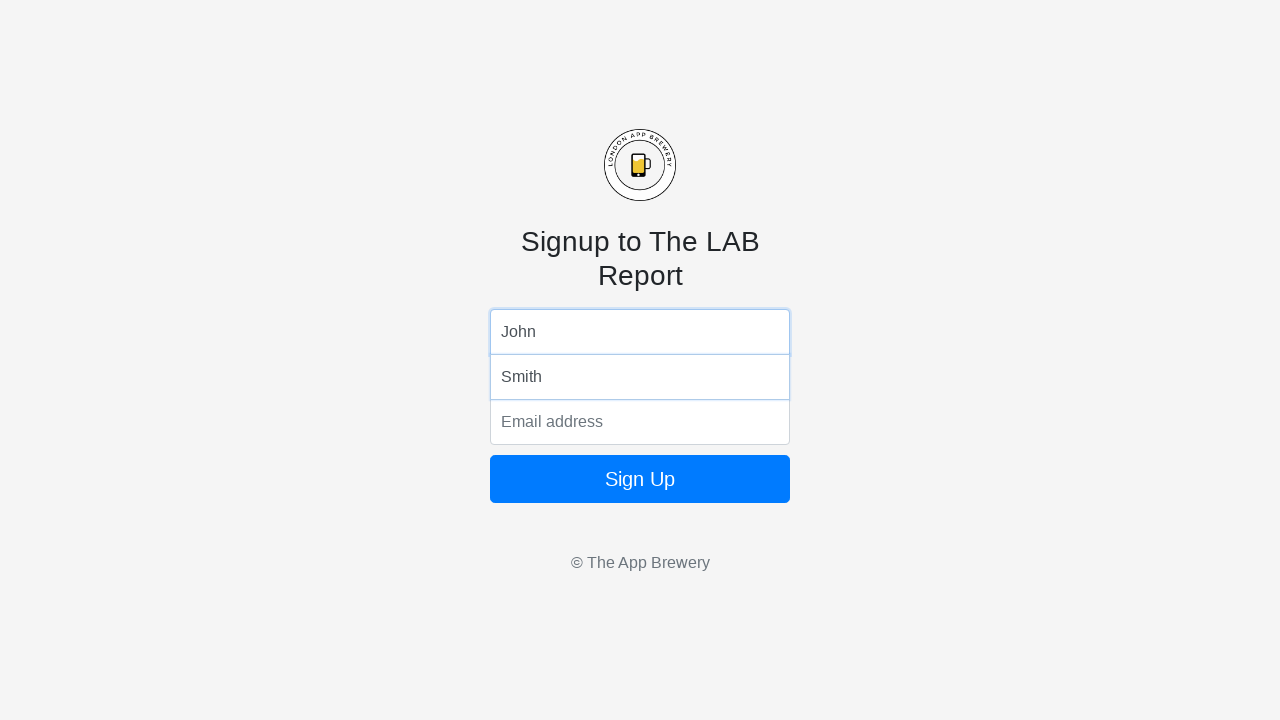

Filled email field with 'john.smith@example.com' on input[name='email']
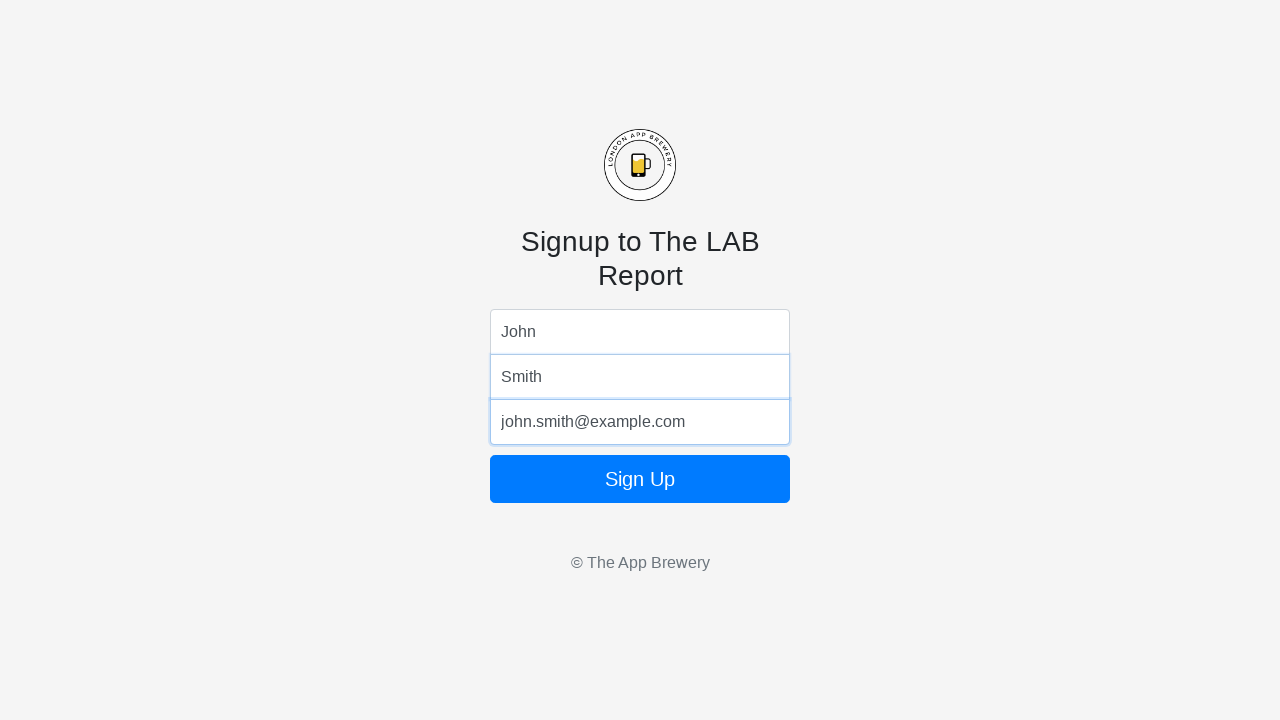

Clicked form submit button at (640, 479) on form button
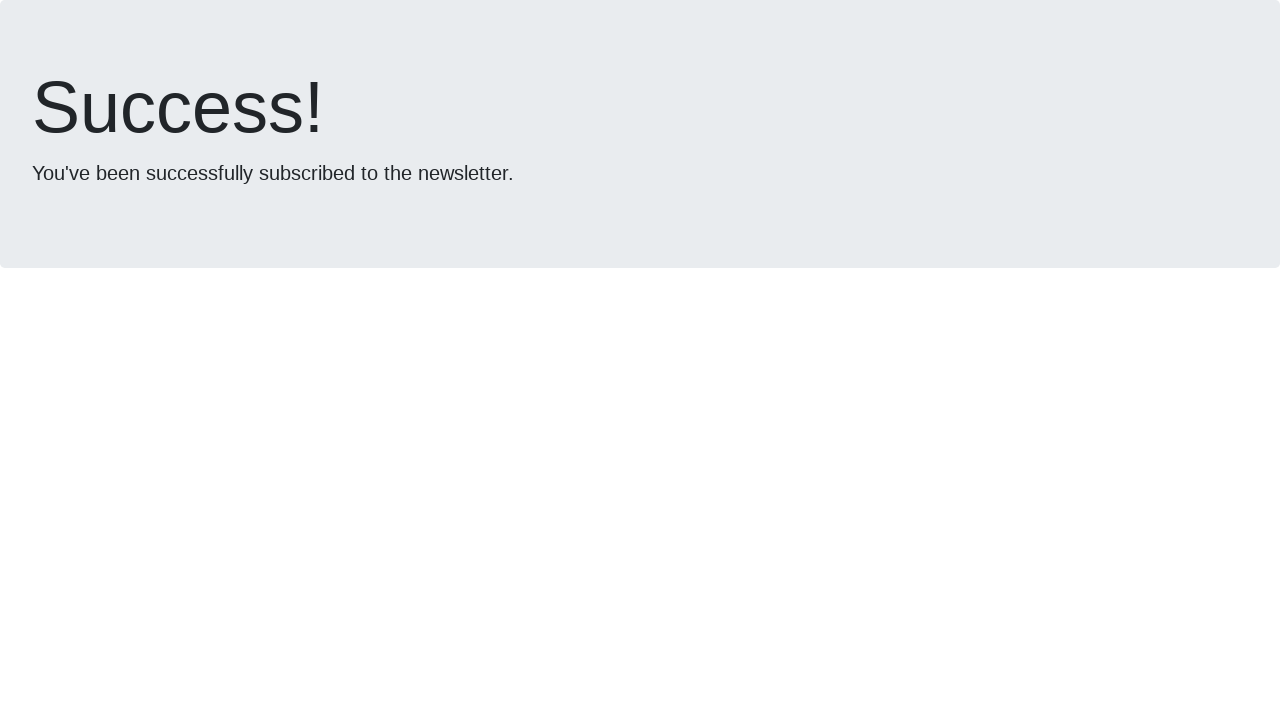

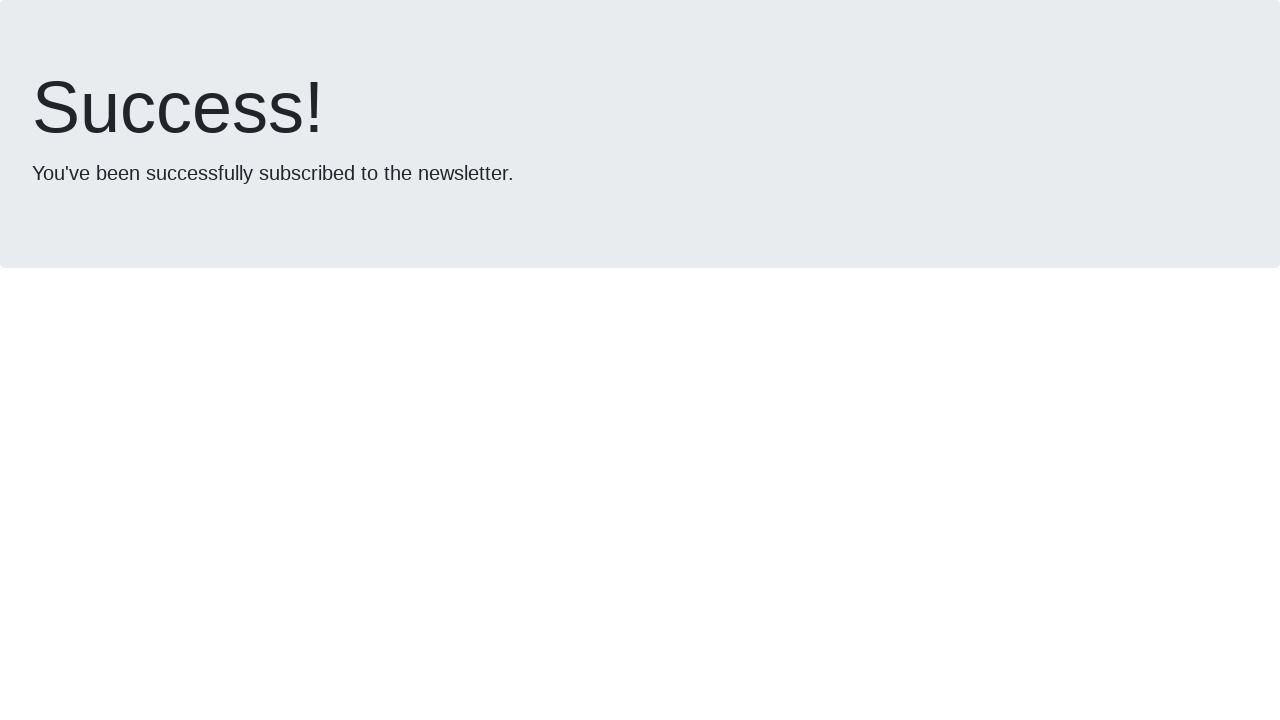